Tests JPG to PDF conversion workflow by uploading an image file, processing the conversion, and downloading the result

Starting URL: https://www.ilovepdf.com/jpg_to_pdf

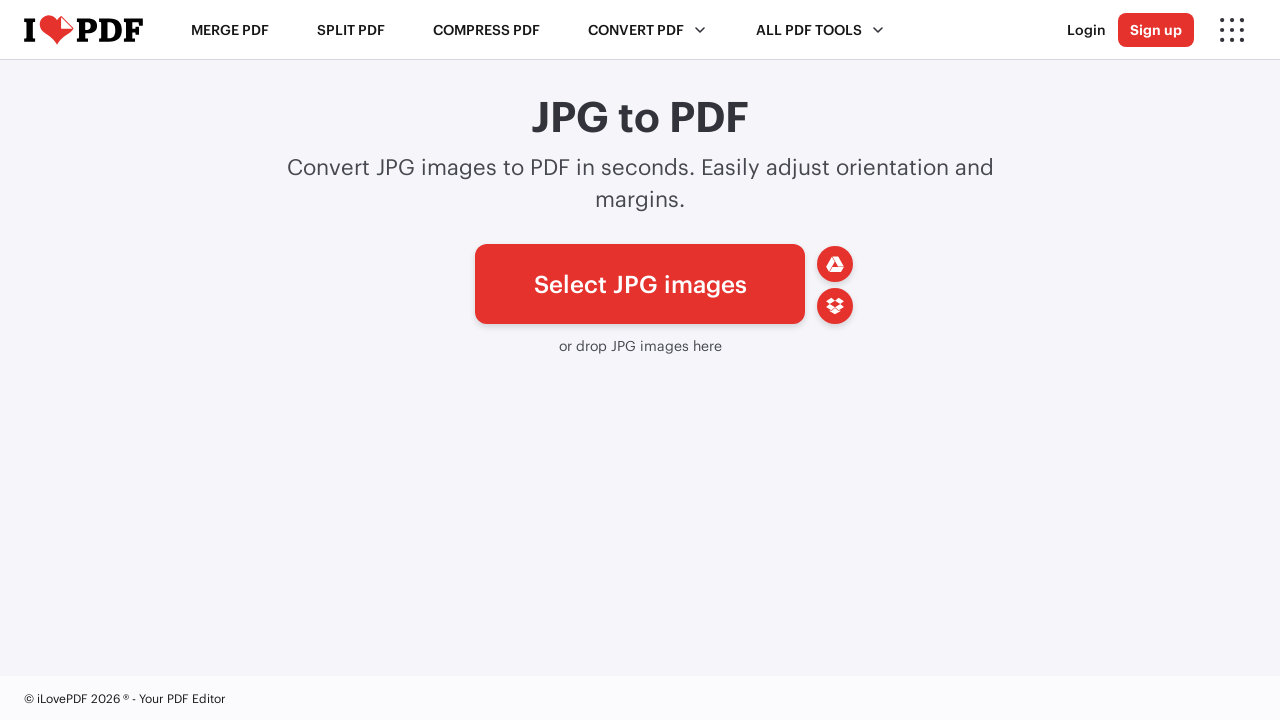

Clicked file upload button to open file selector at (640, 284) on a.uploader__btn.tooltip--left.active
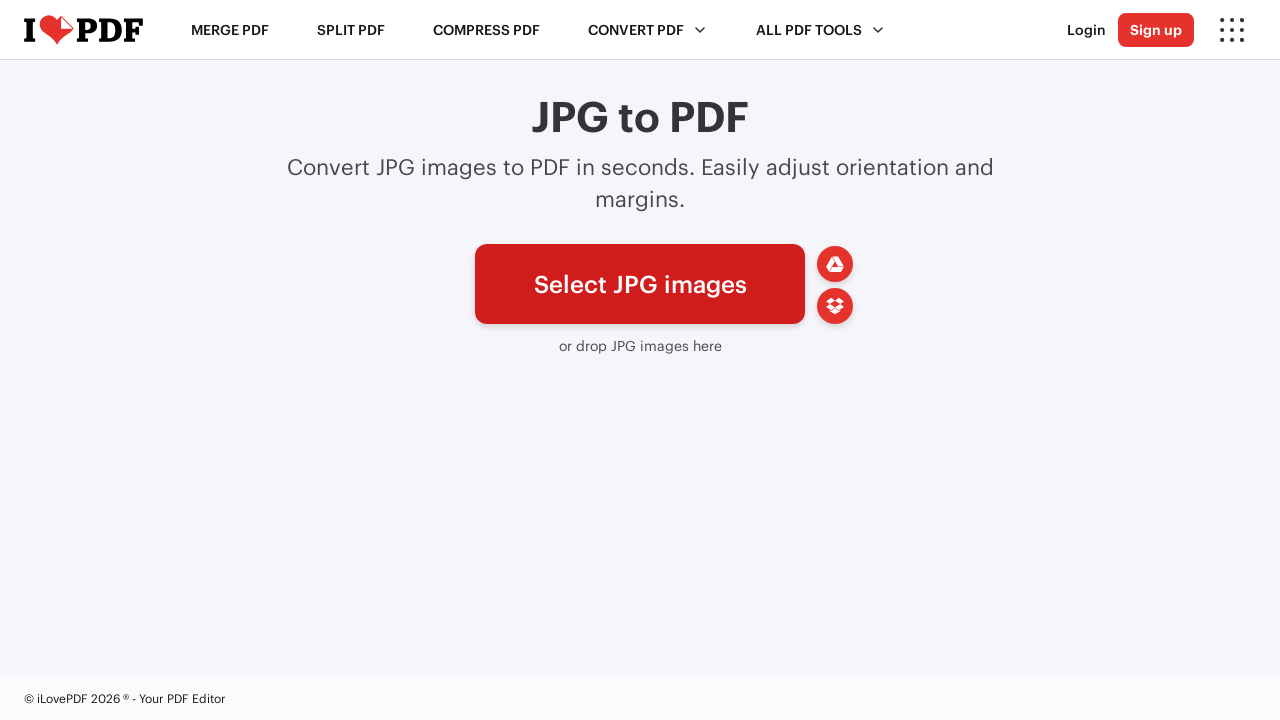

Located file input element
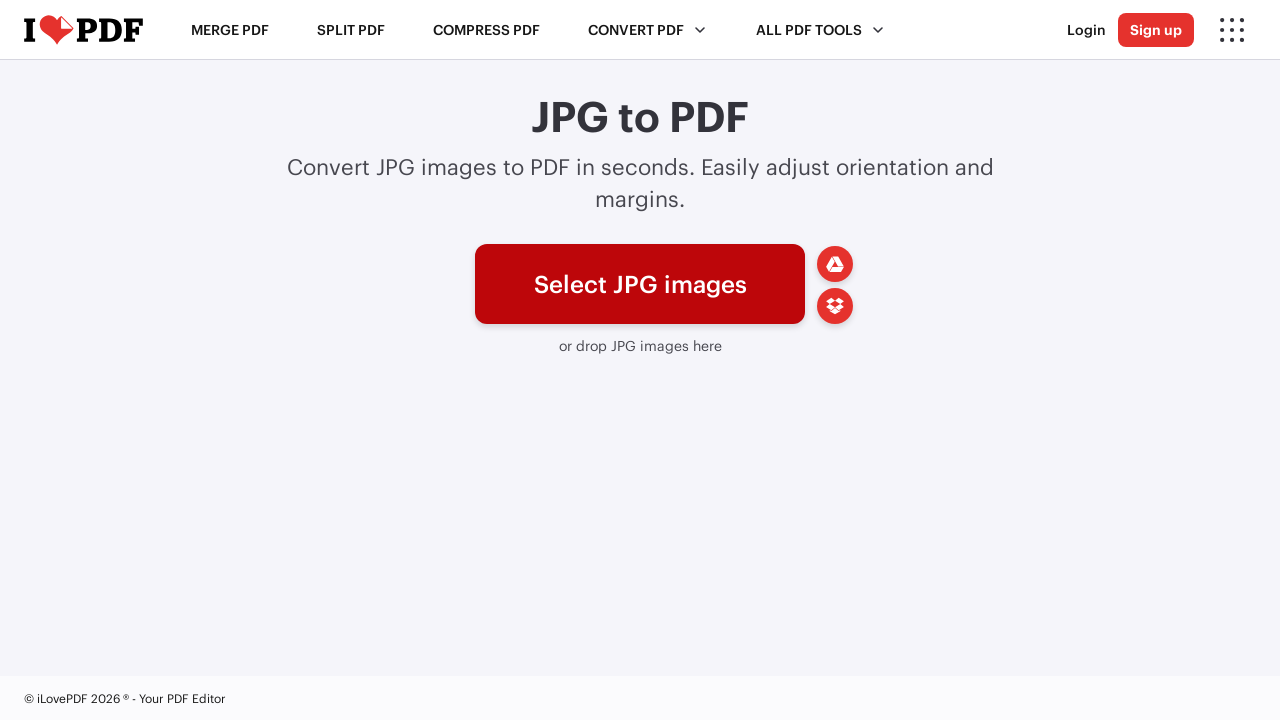

Created temporary JPEG test file
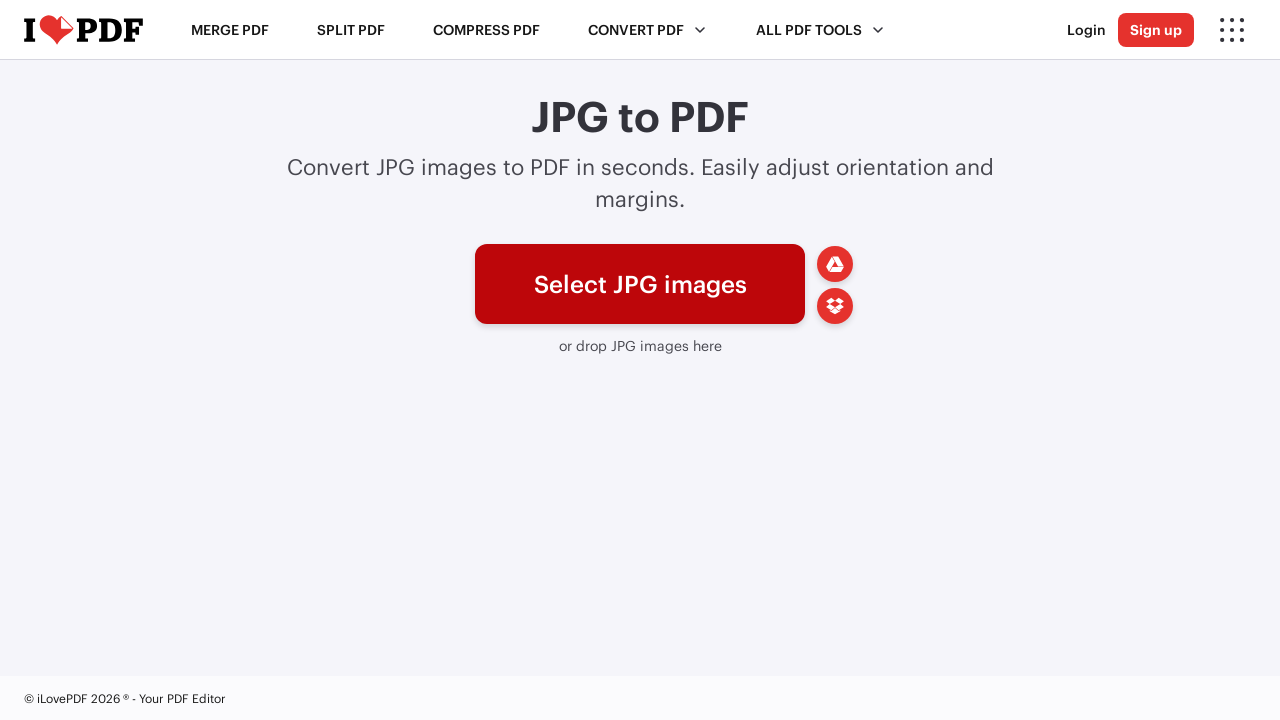

Set input files with temporary JPEG file path
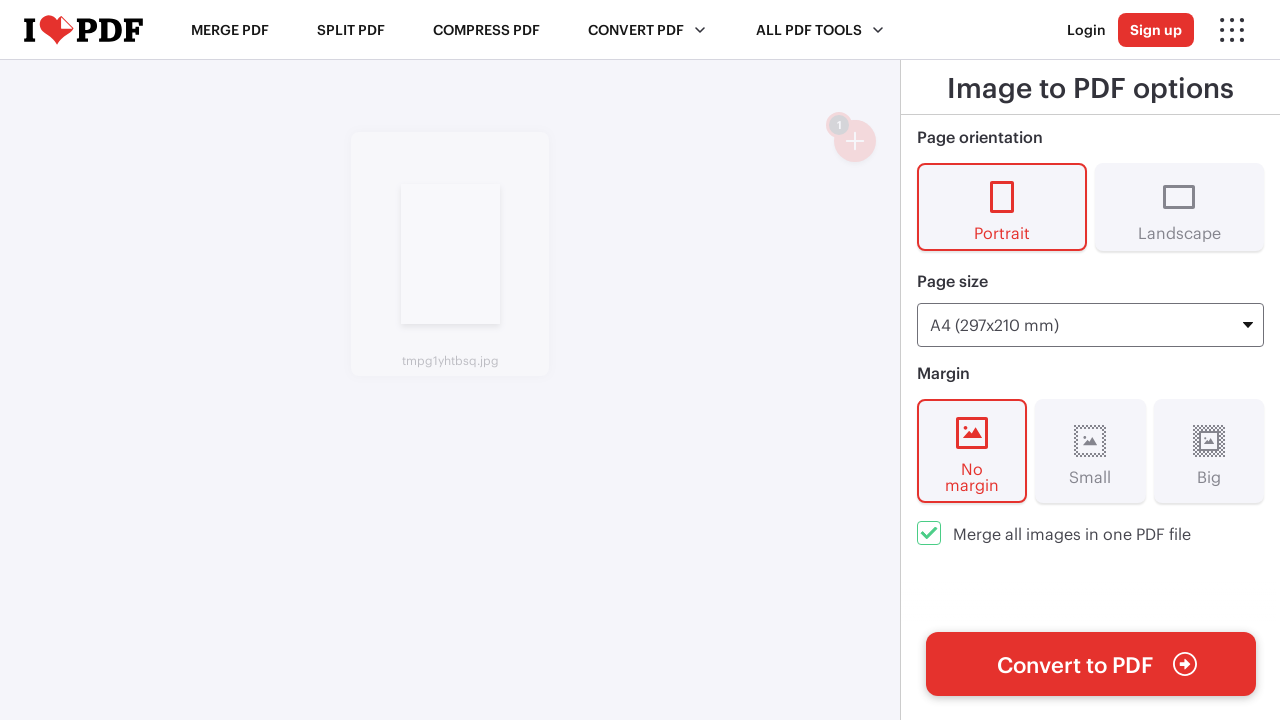

Waited 3 seconds for file to be processed
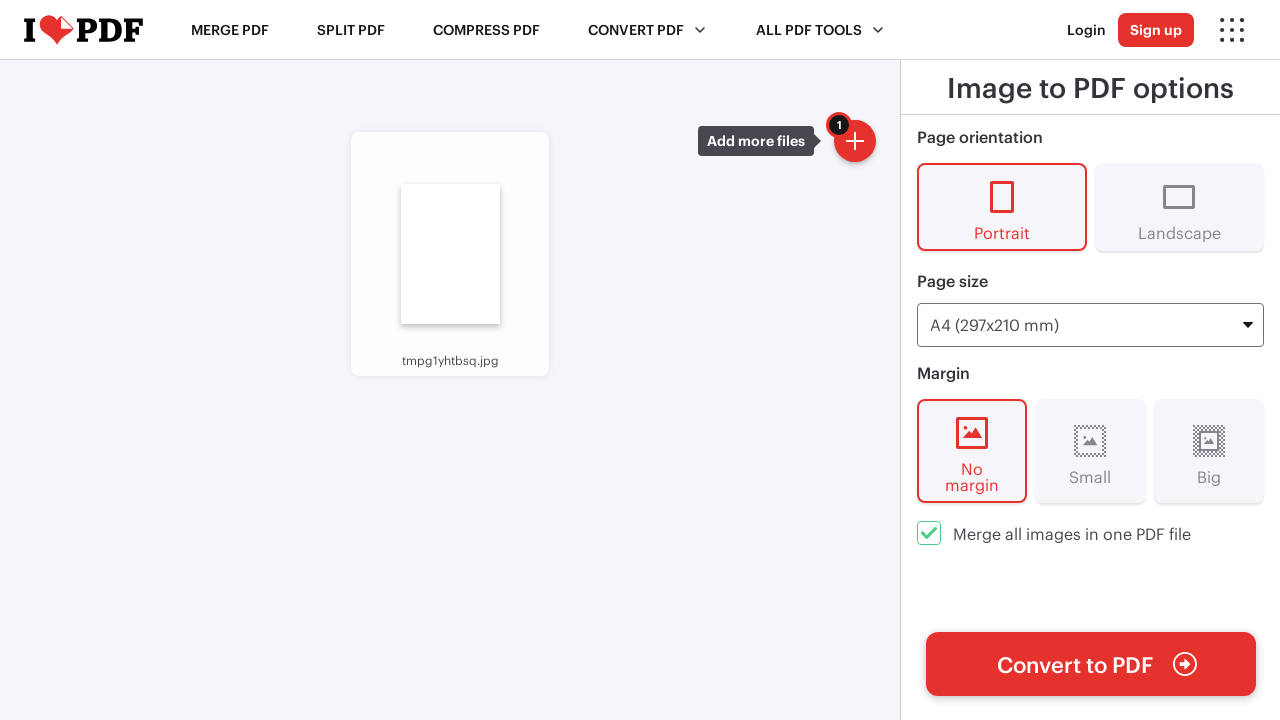

Clicked process/convert button to start JPG to PDF conversion at (1091, 664) on button#processTask
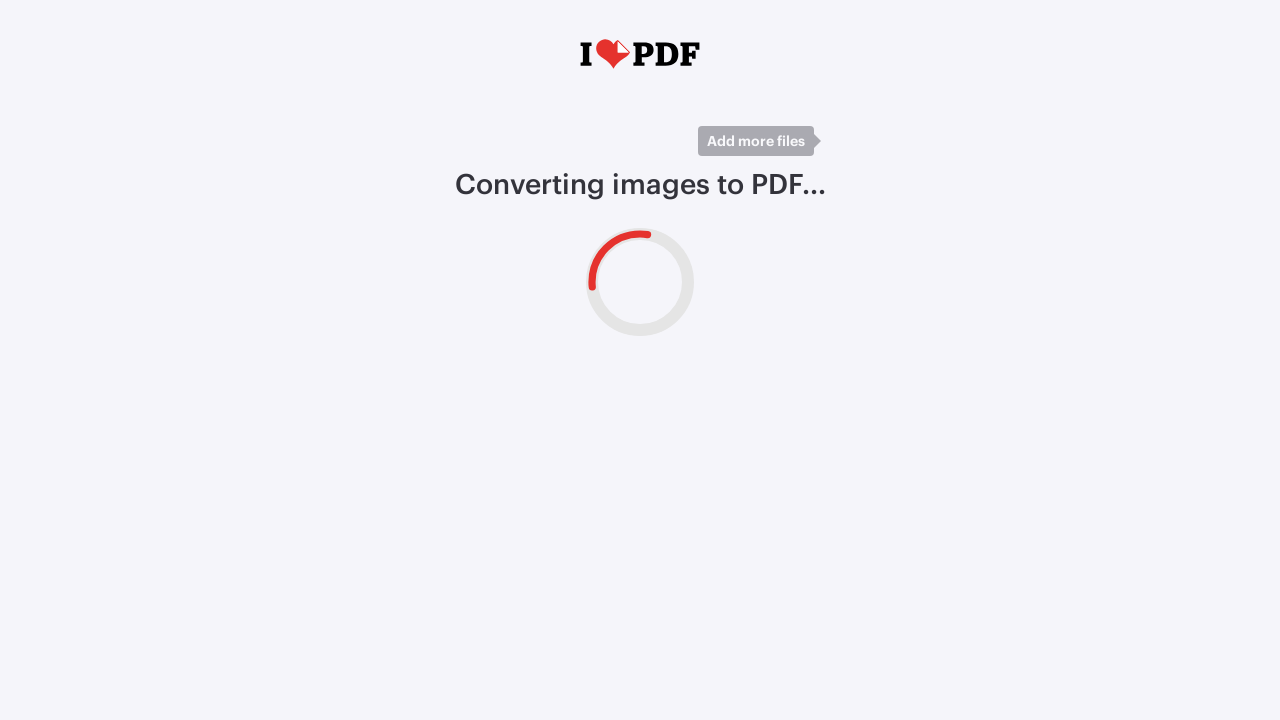

Download button became visible after conversion completed
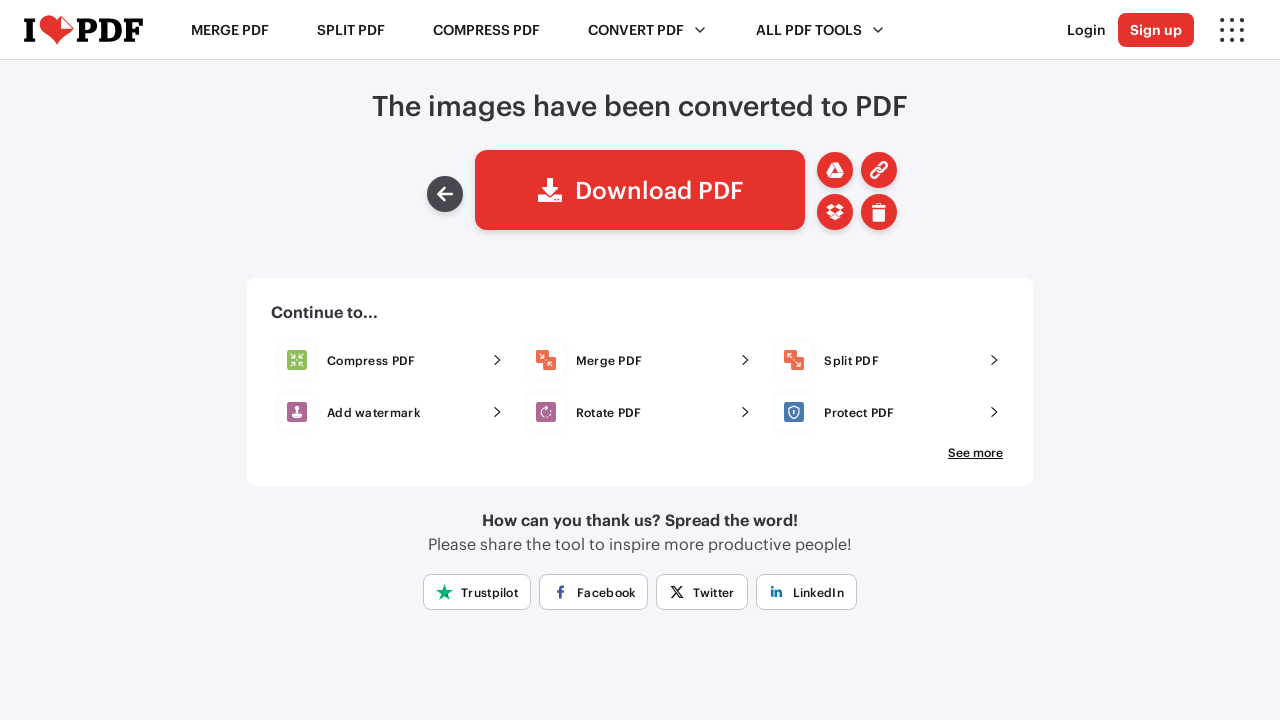

Clicked download button to download converted PDF file at (640, 190) on a.downloader__btn.active
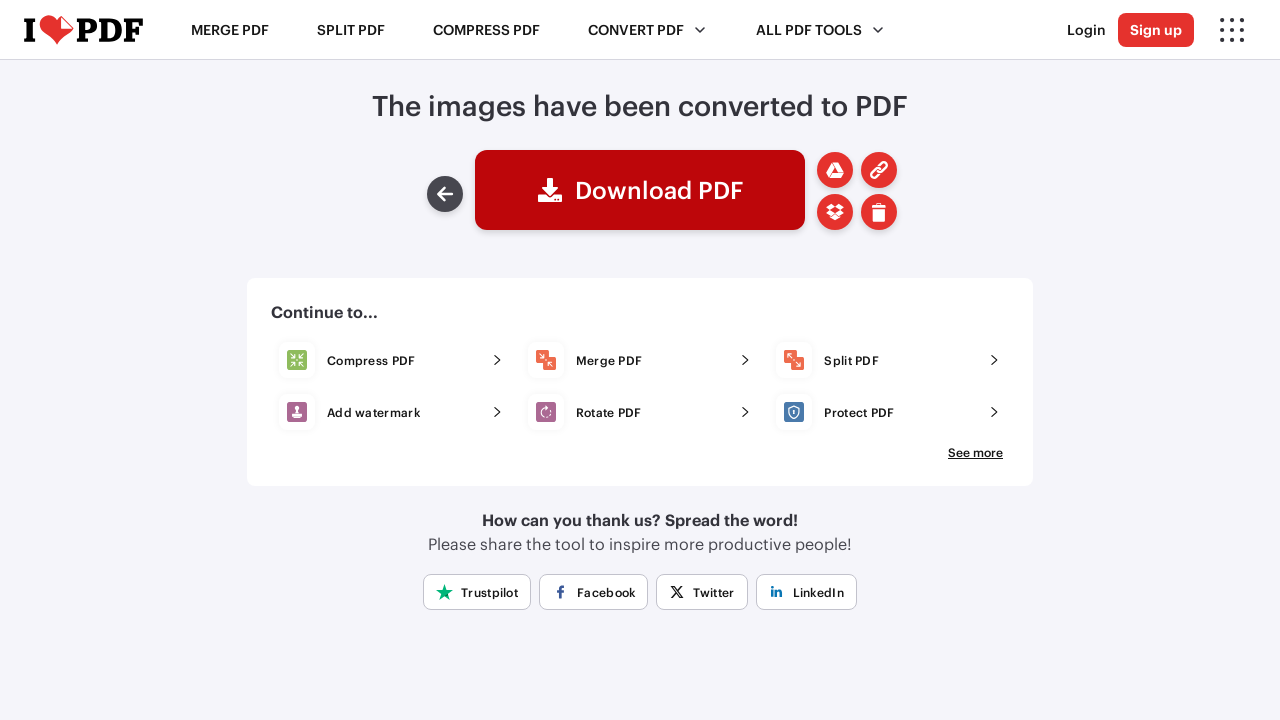

Cleaned up temporary JPEG file
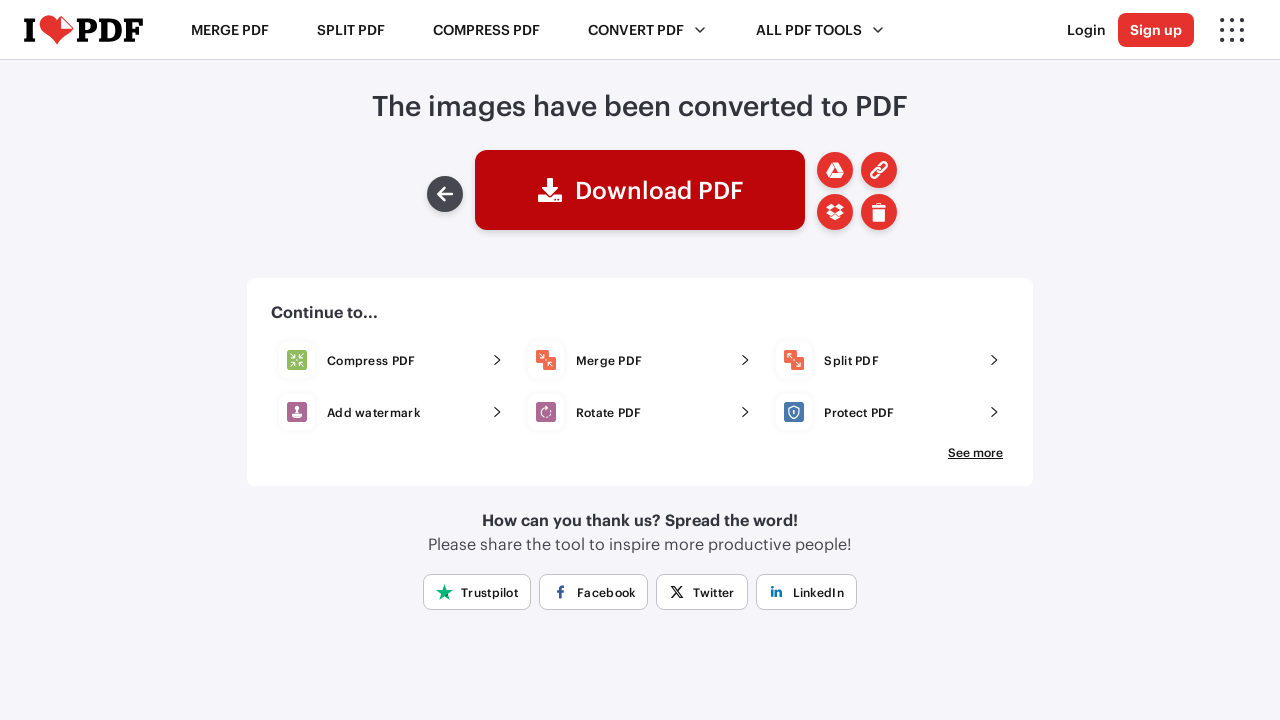

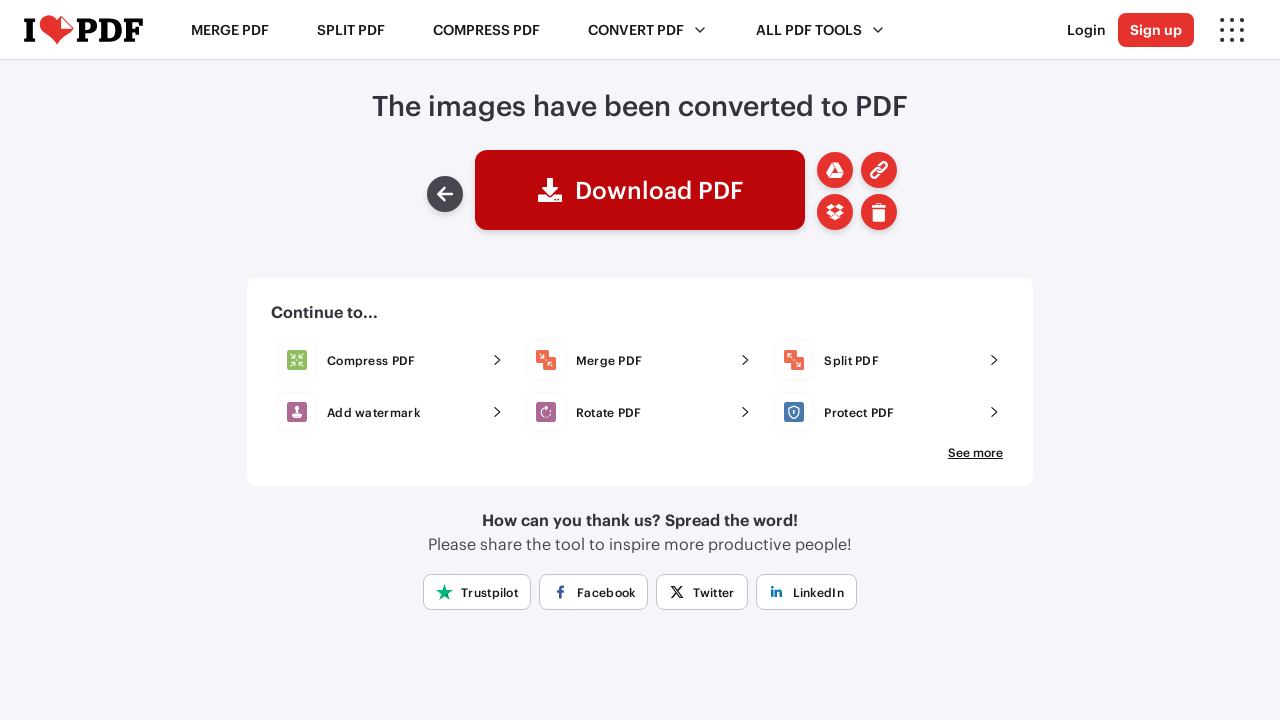